Tests table sorting functionality by clicking the Email column header and verifying the column values are sorted in ascending order

Starting URL: http://the-internet.herokuapp.com/tables

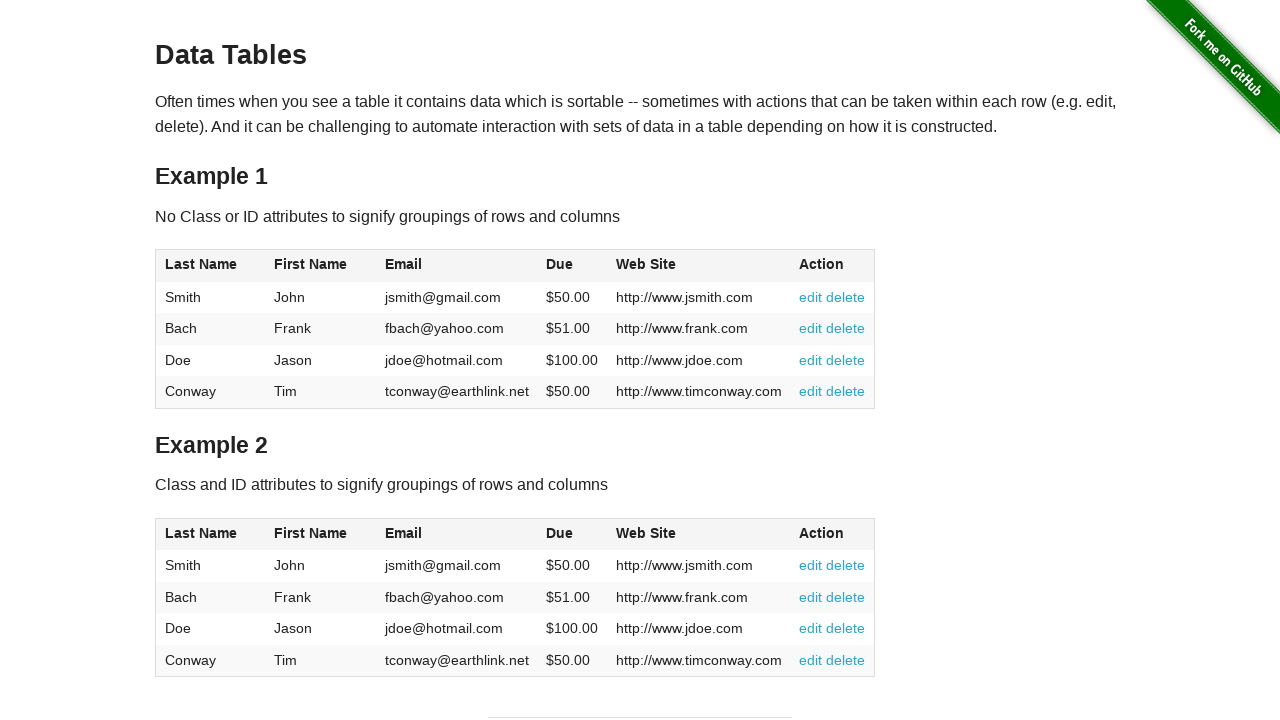

Clicked Email column header to sort ascending at (457, 266) on #table1 thead tr th:nth-of-type(3)
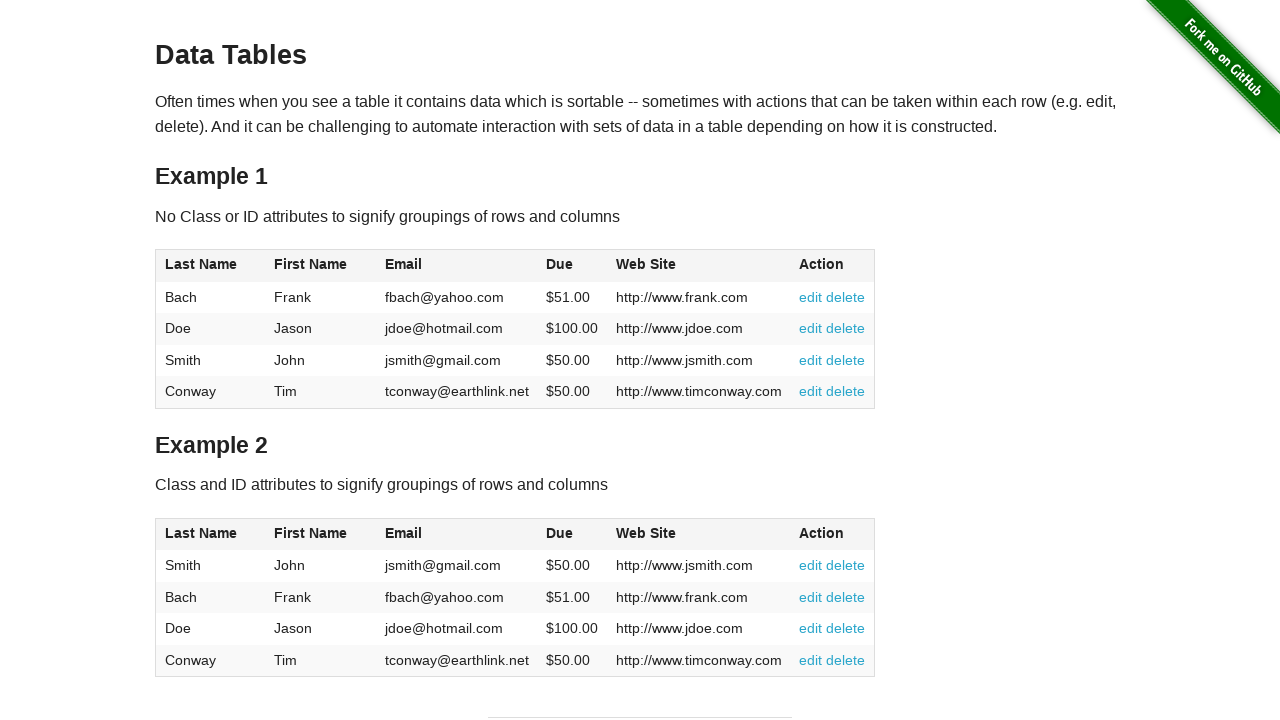

Waited for Email column data to load
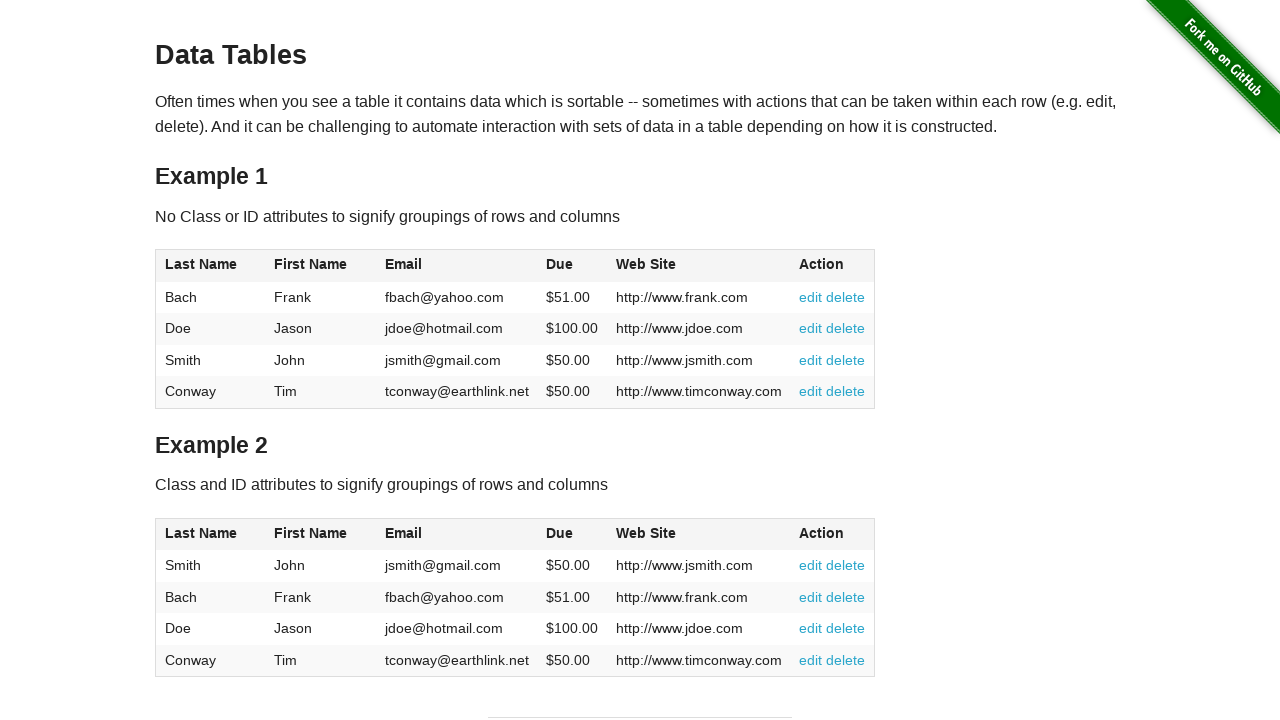

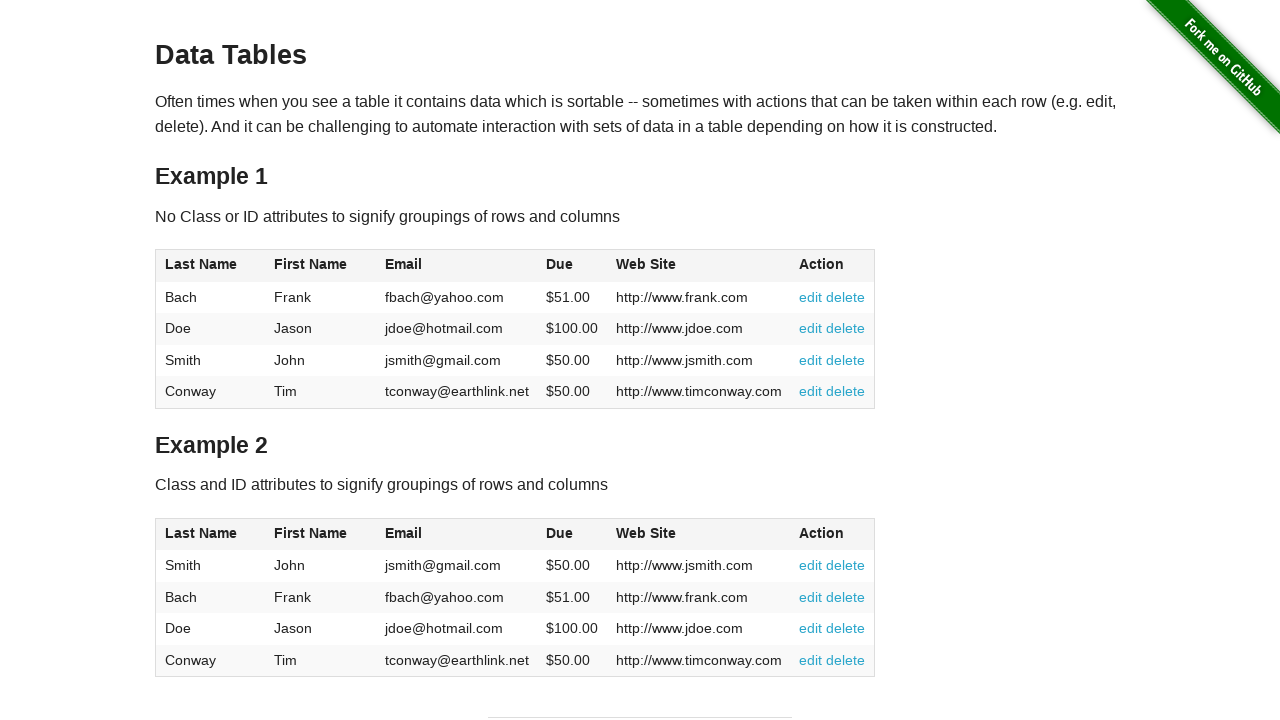